Tests a slow calculator web application by clicking buttons to perform the calculation 1 + 3 and waiting for the result to display 4

Starting URL: https://bonigarcia.dev/selenium-webdriver-java/slow-calculator.html

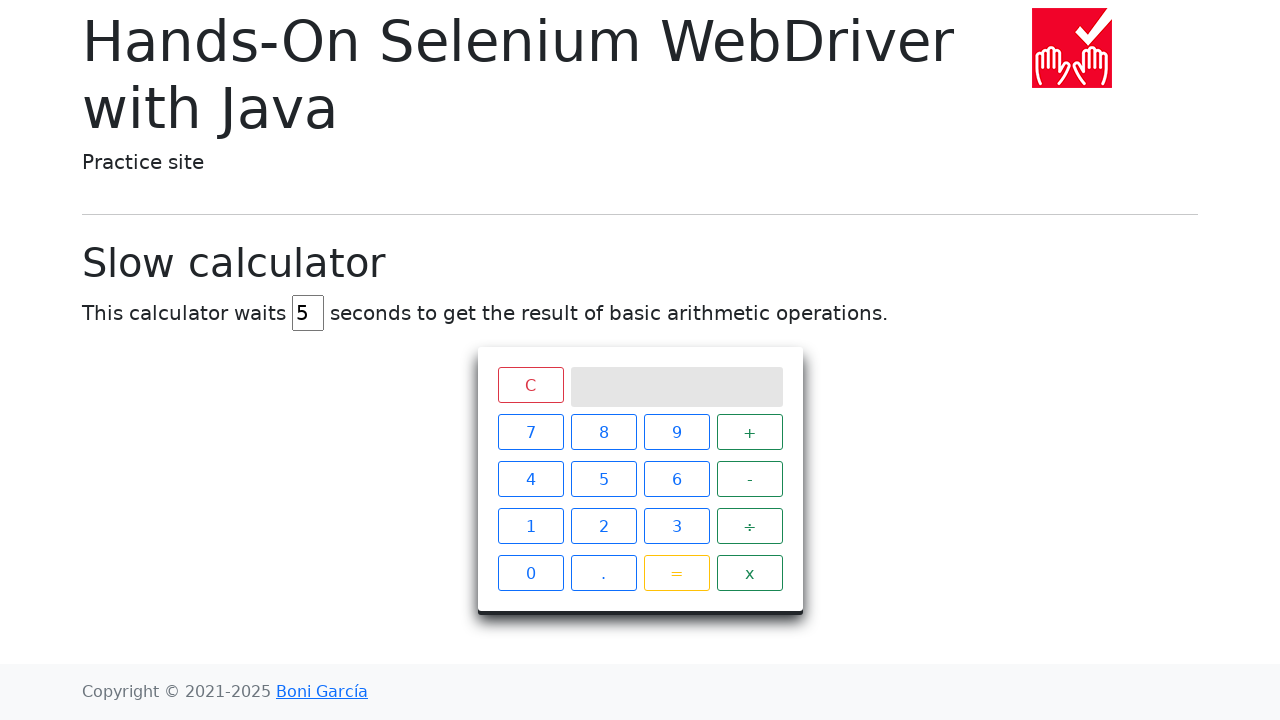

Navigated to slow calculator web application
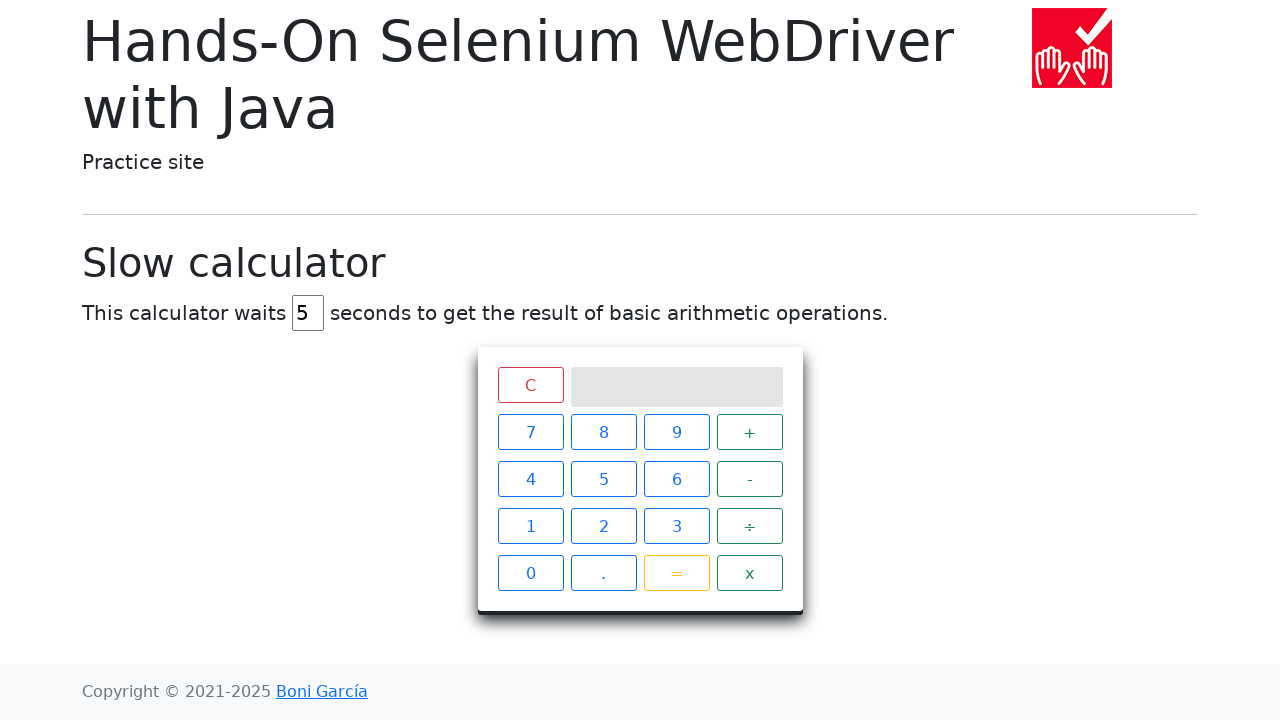

Clicked button '1' at (530, 526) on xpath=//span[text()='1']
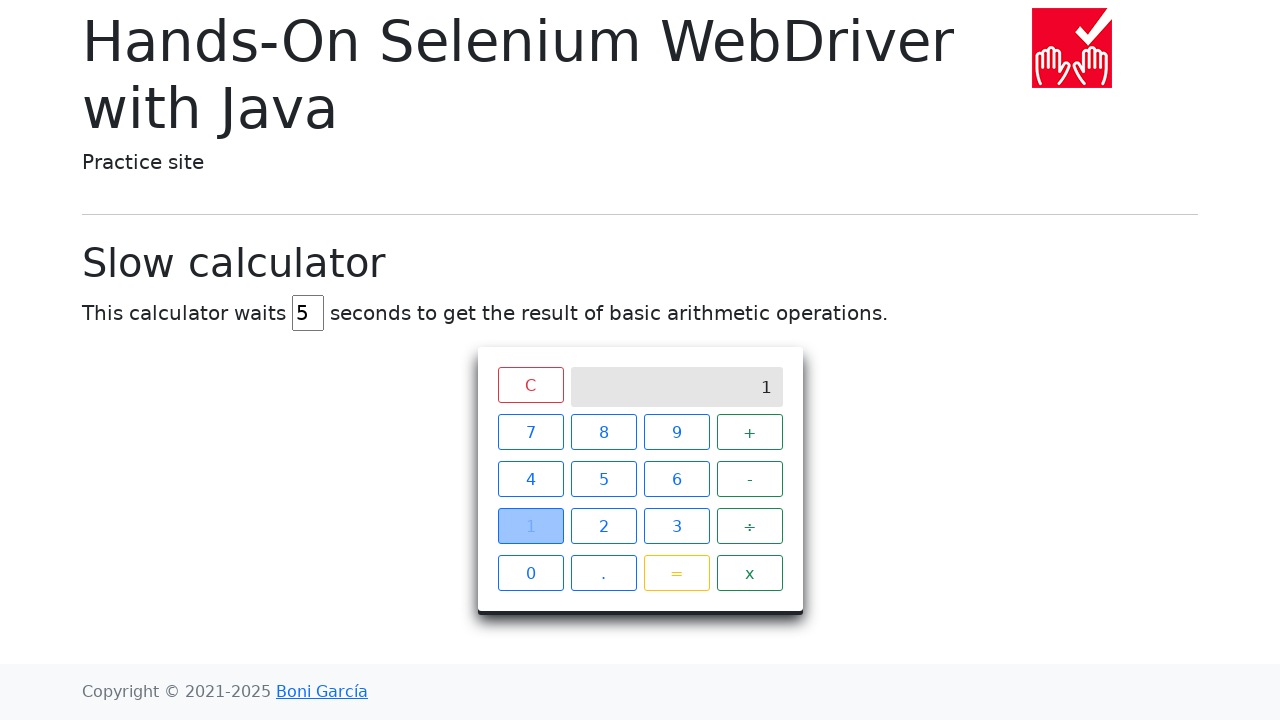

Clicked button '+' at (750, 432) on xpath=//span[text()='+']
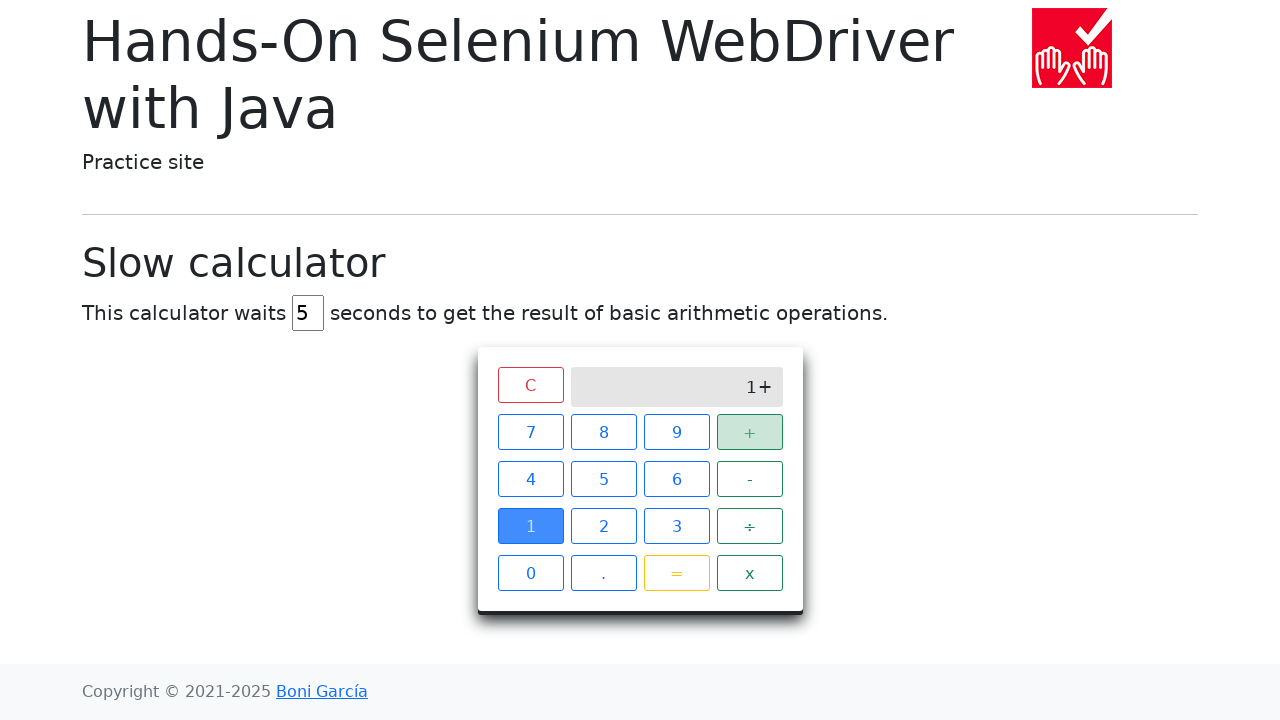

Clicked button '3' at (676, 526) on xpath=//span[text()='3']
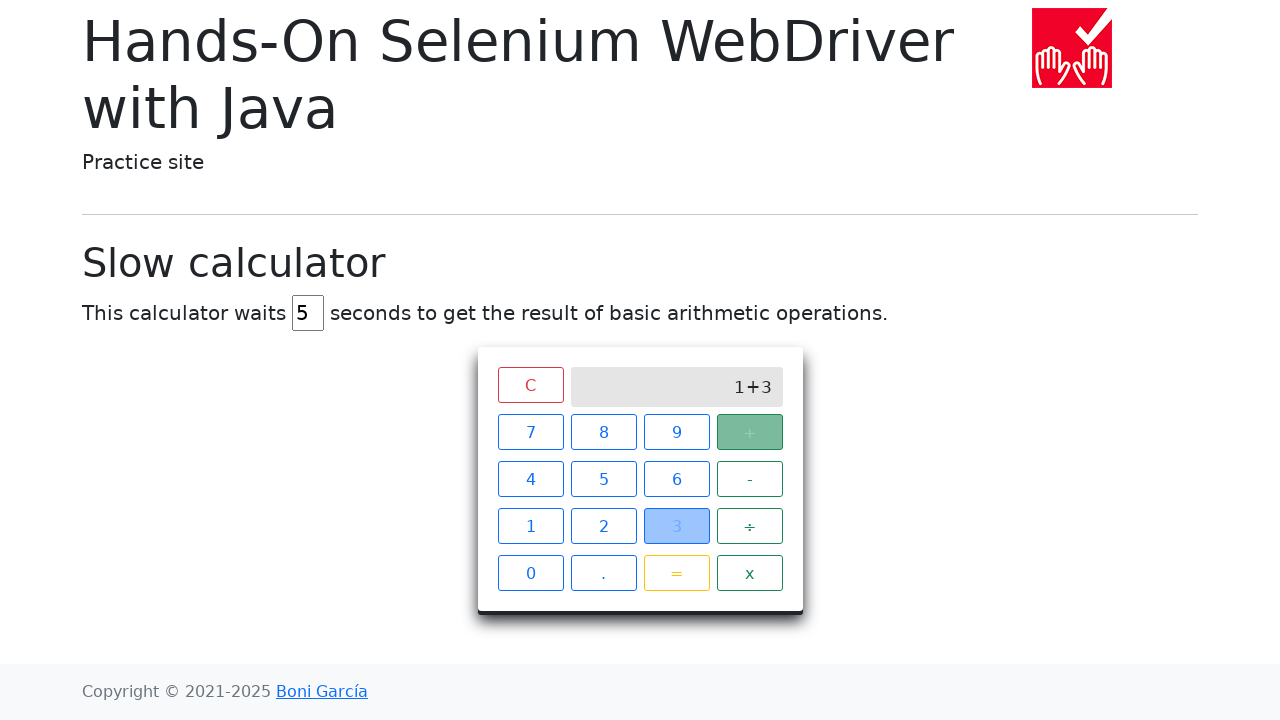

Clicked button '=' at (676, 573) on xpath=//span[text()='=']
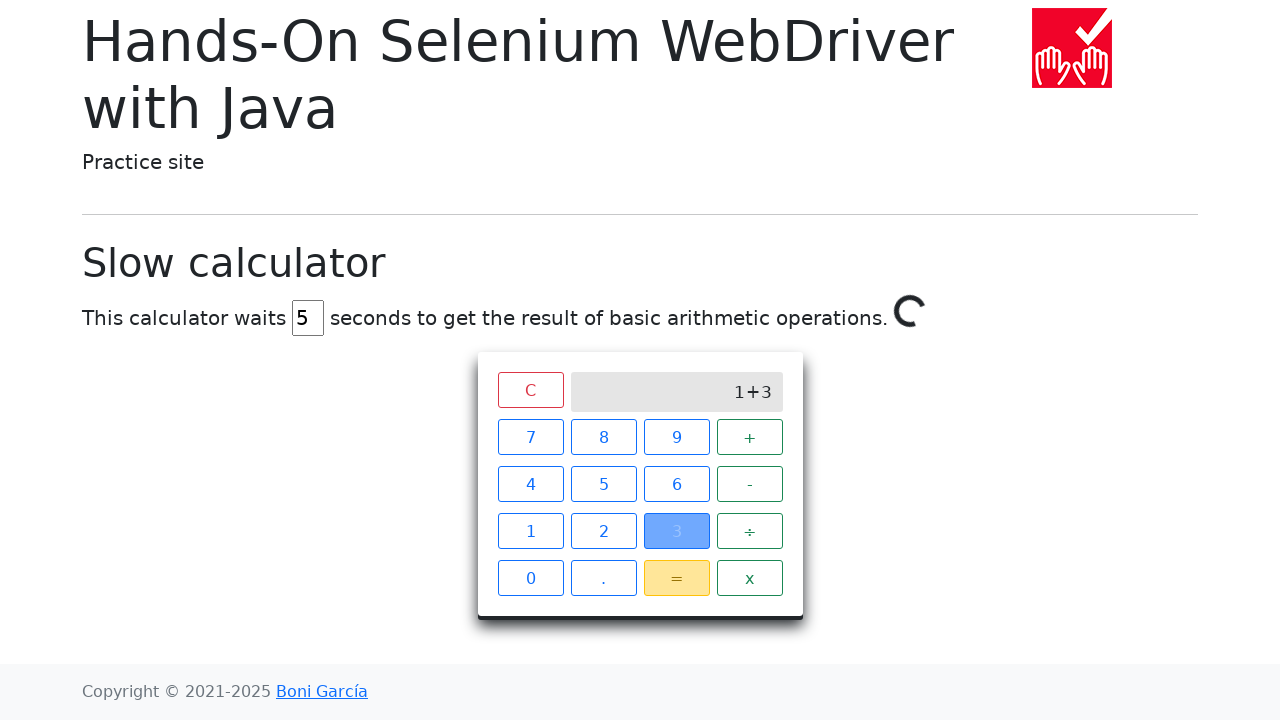

Calculator displayed result '4'
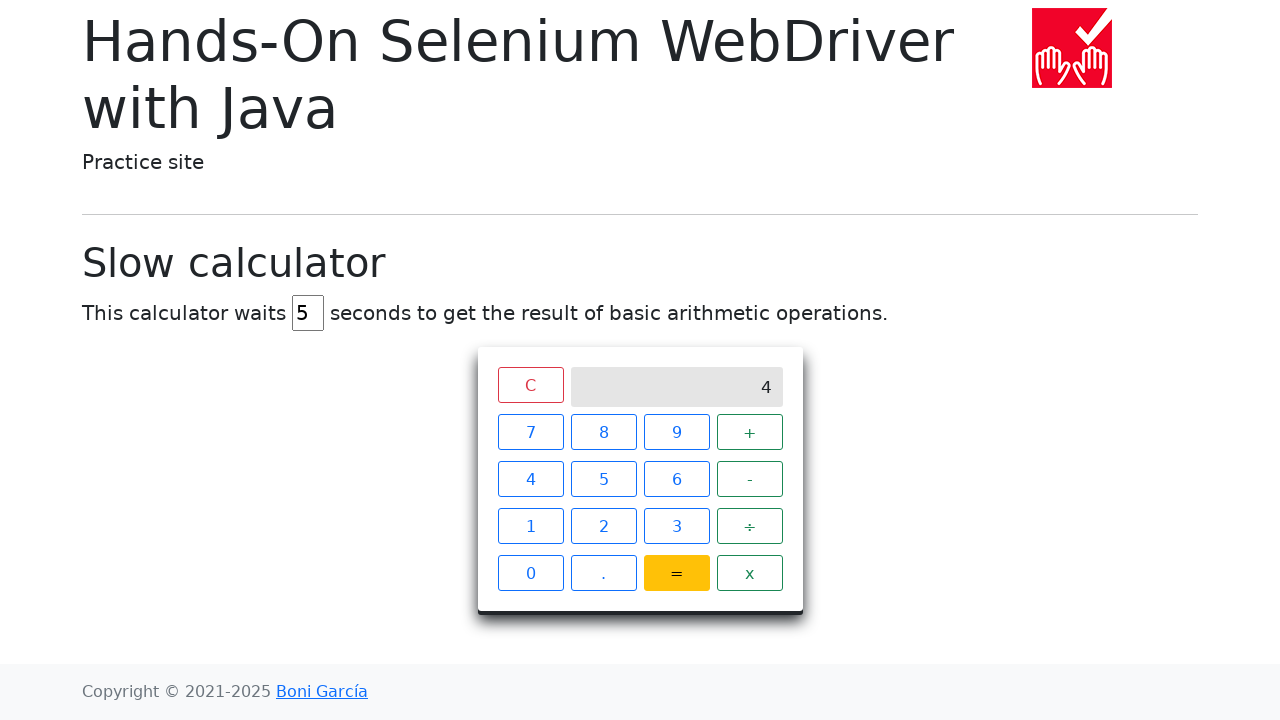

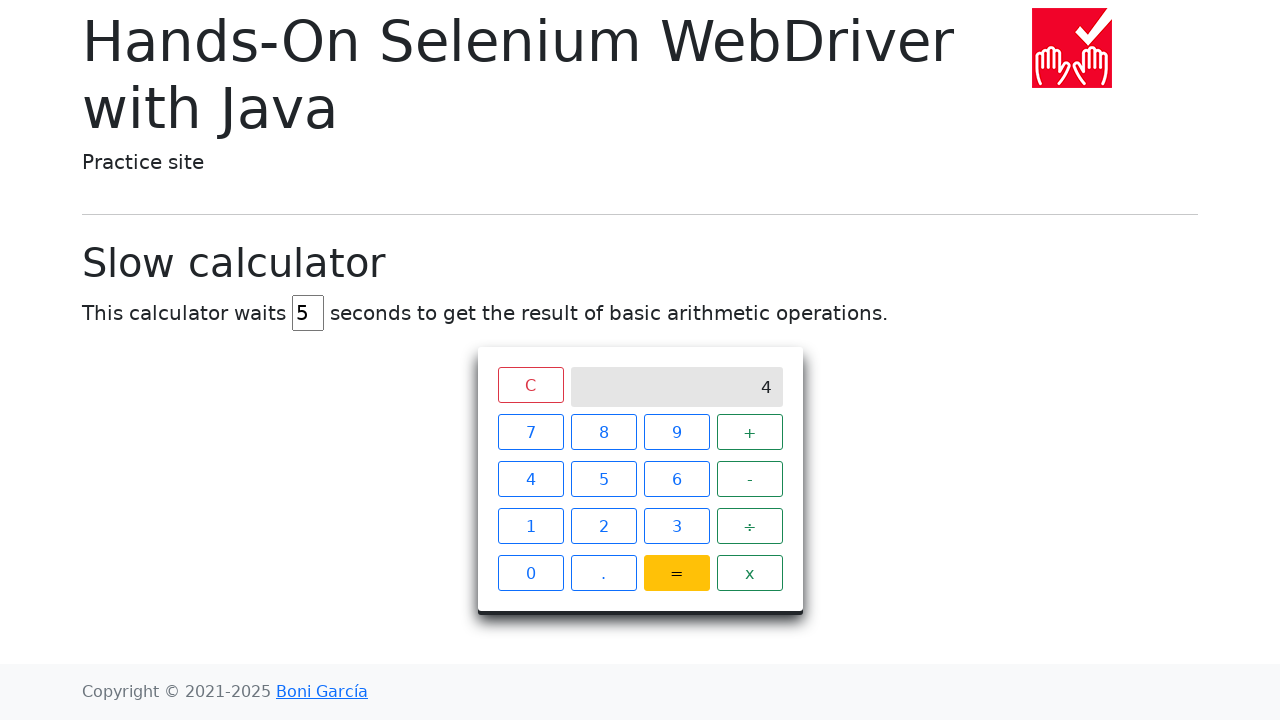